Tests form input functionality by filling the first name field, clearing it, and refilling with a different value

Starting URL: https://demoqa.com/automation-practice-form

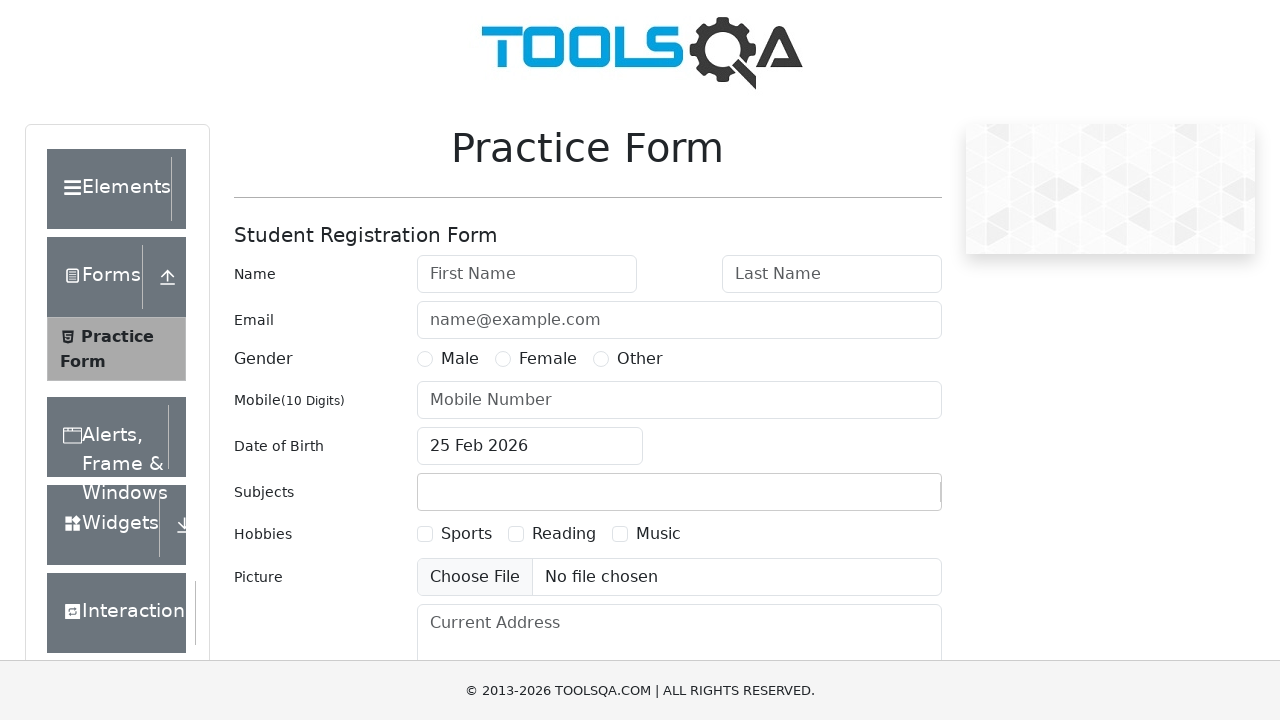

Filled first name field with 'Shubham' on #firstName
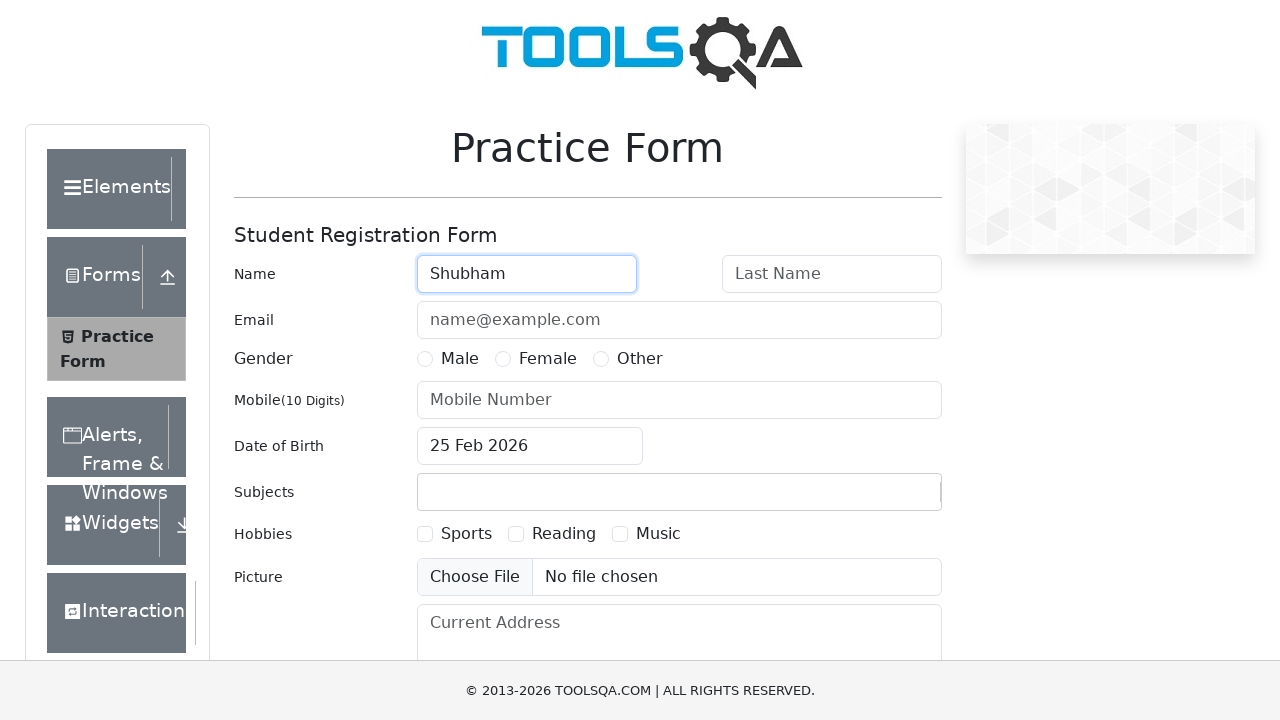

Cleared first name field on #firstName
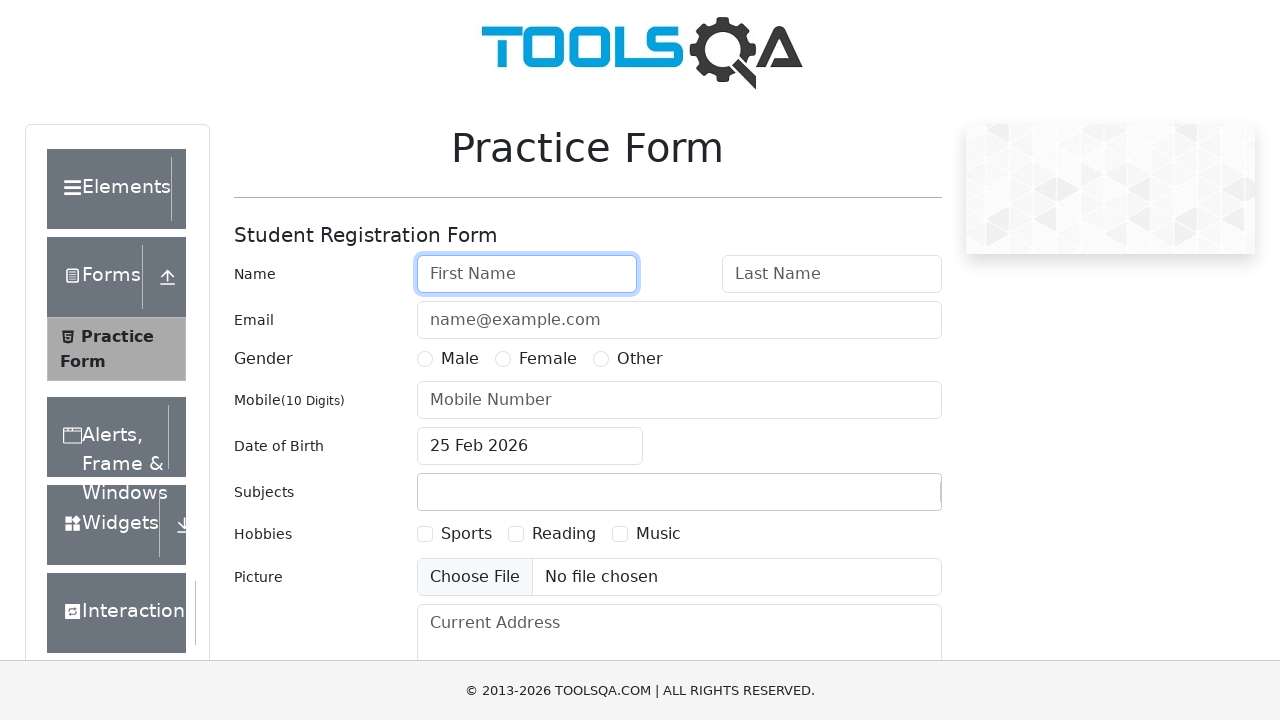

Filled first name field with 'Rahul' on #firstName
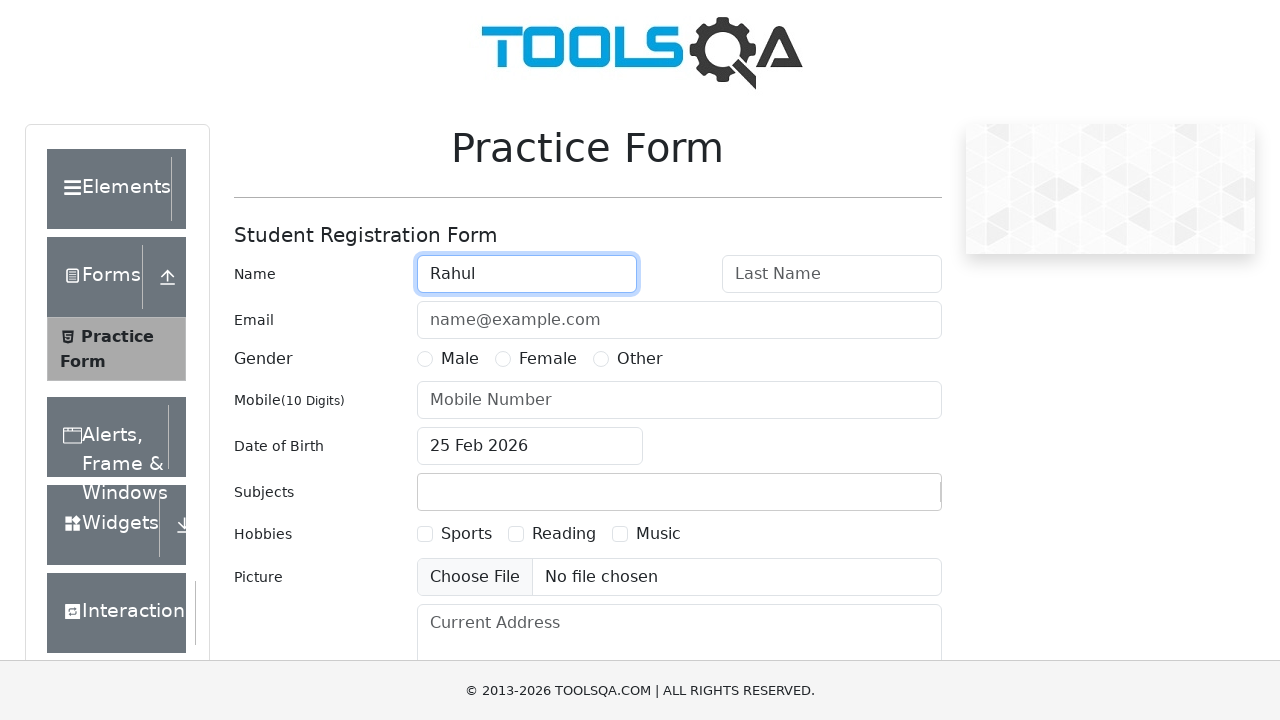

Retrieved placeholder attribute value: 'First Name'
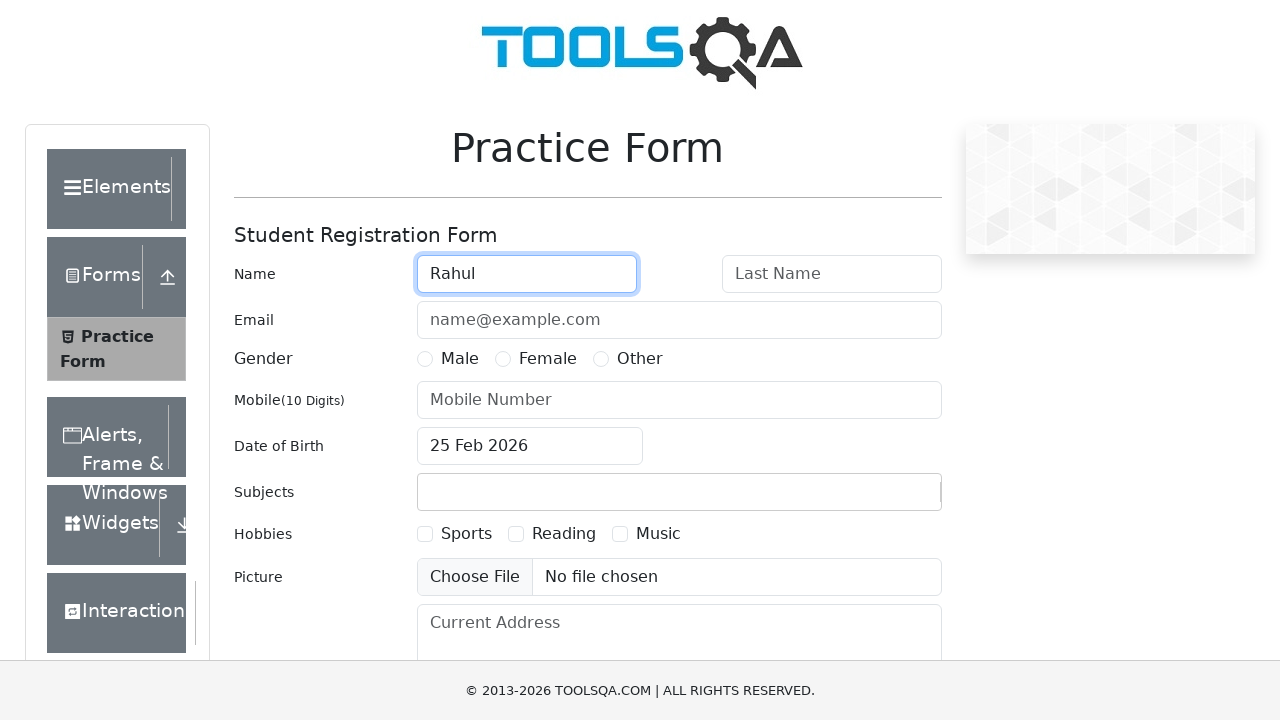

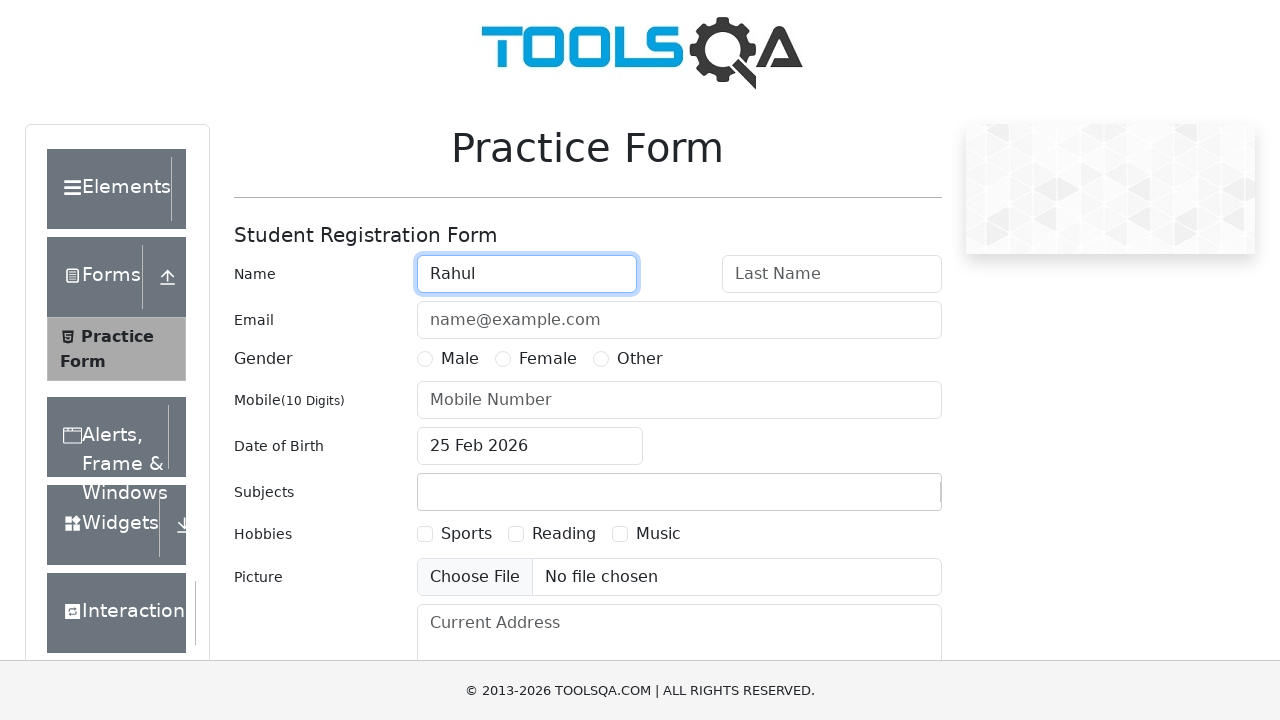